Tests the vowels filter on custom Russian text input by clearing the default text, entering a Russian poem, and filtering for vowels only.

Starting URL: https://rioran.github.io/ru_vowels_filter/main.html

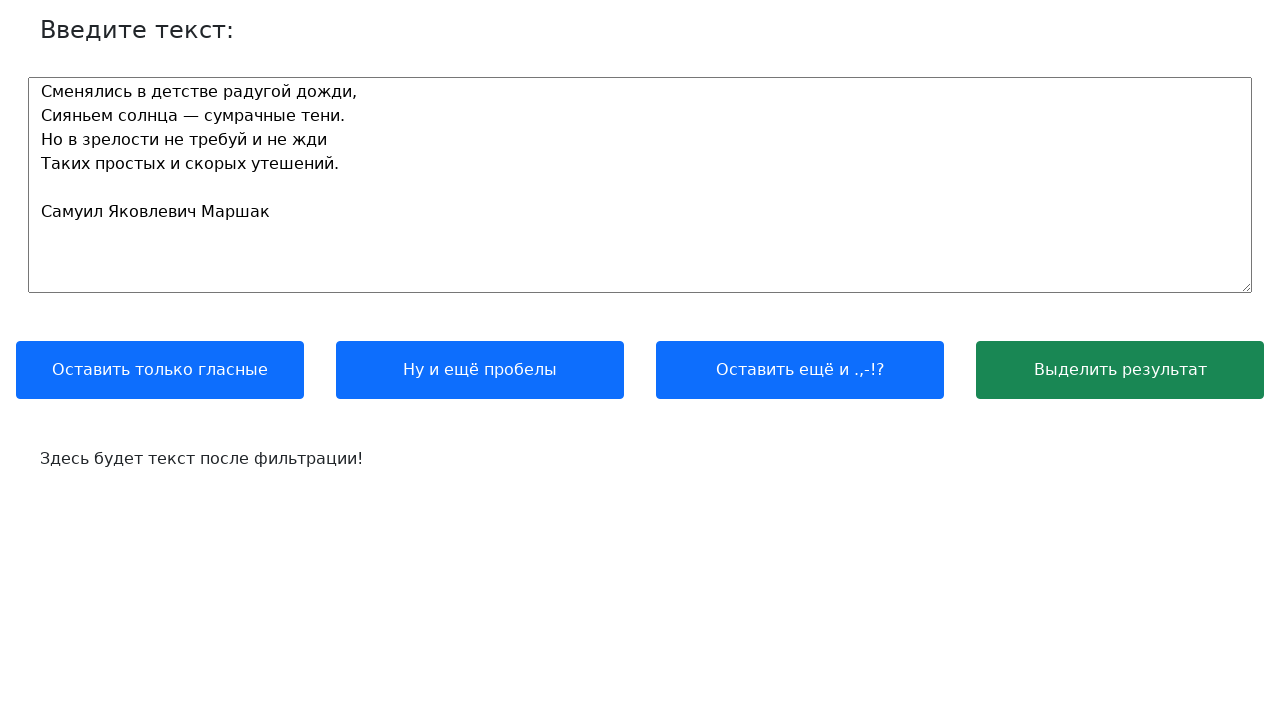

Cleared the input text field on [name='text_input']
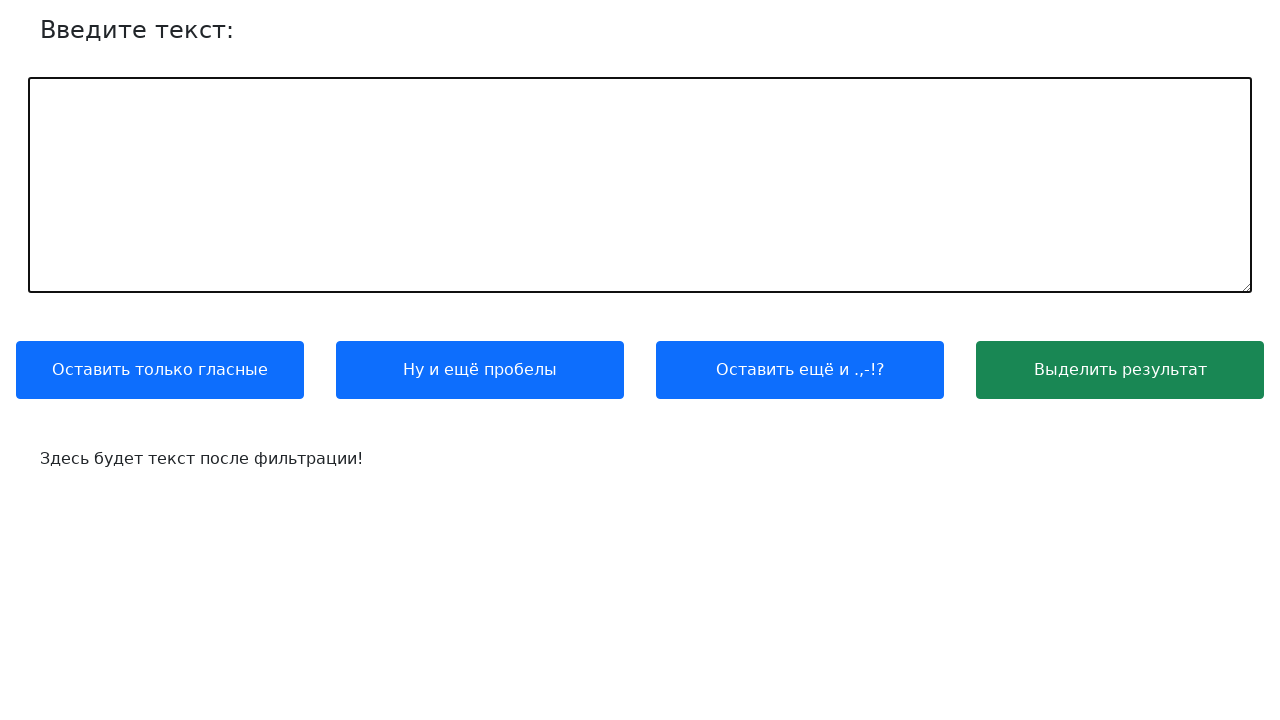

Entered Russian poem text into input field on [name='text_input']
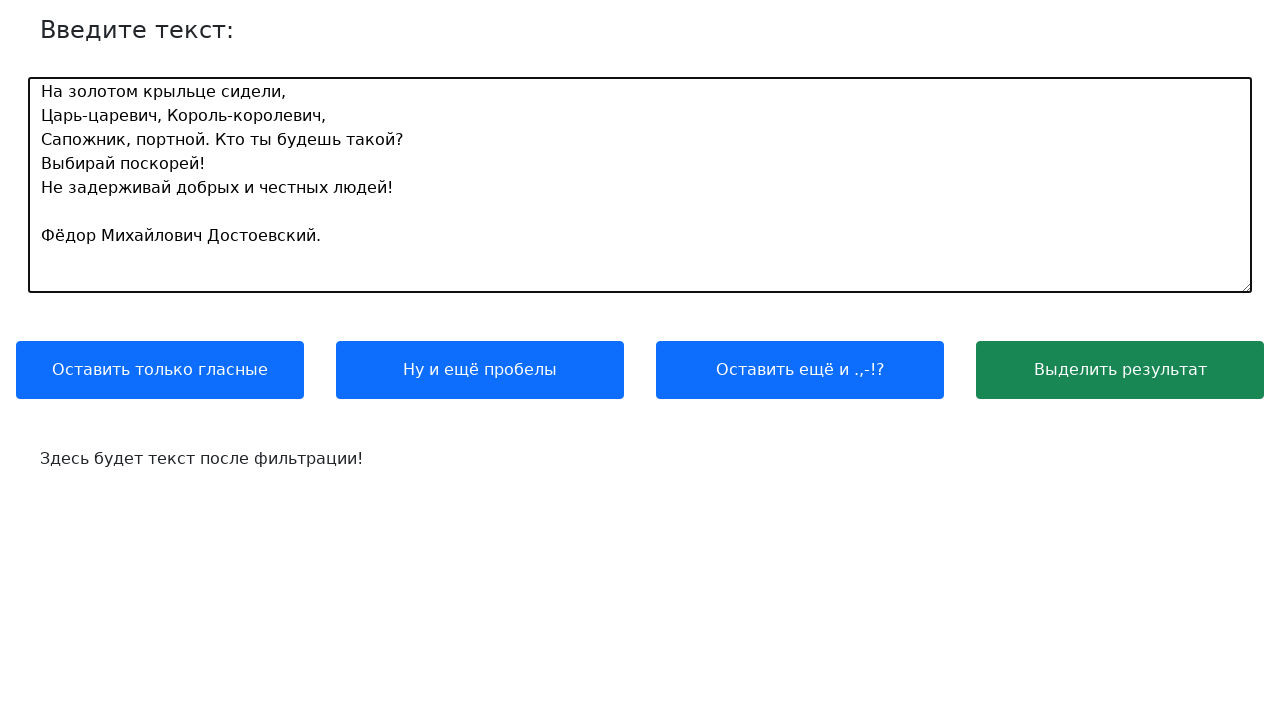

Clicked button to filter for vowels only at (160, 370) on xpath=//button[contains(.,'Оставить только гласные')]
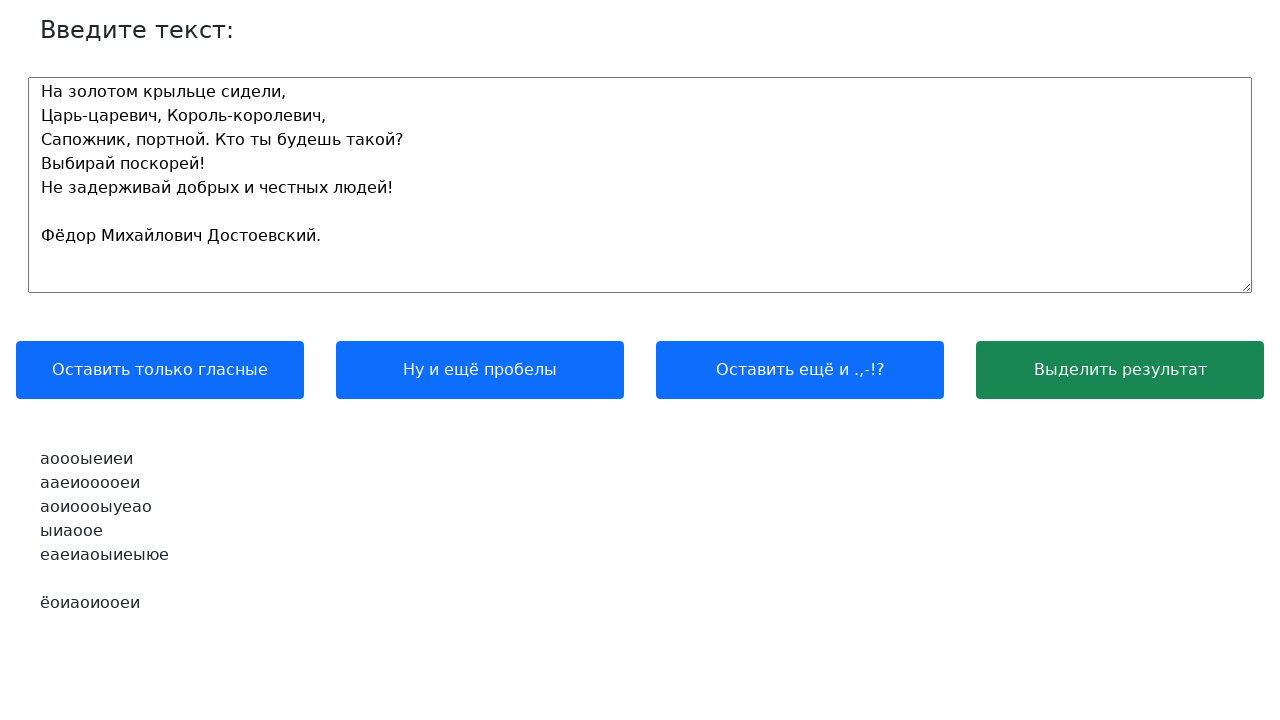

Clicked button to highlight the filtered result at (1120, 370) on xpath=//button[contains(.,'Выделить результат')]
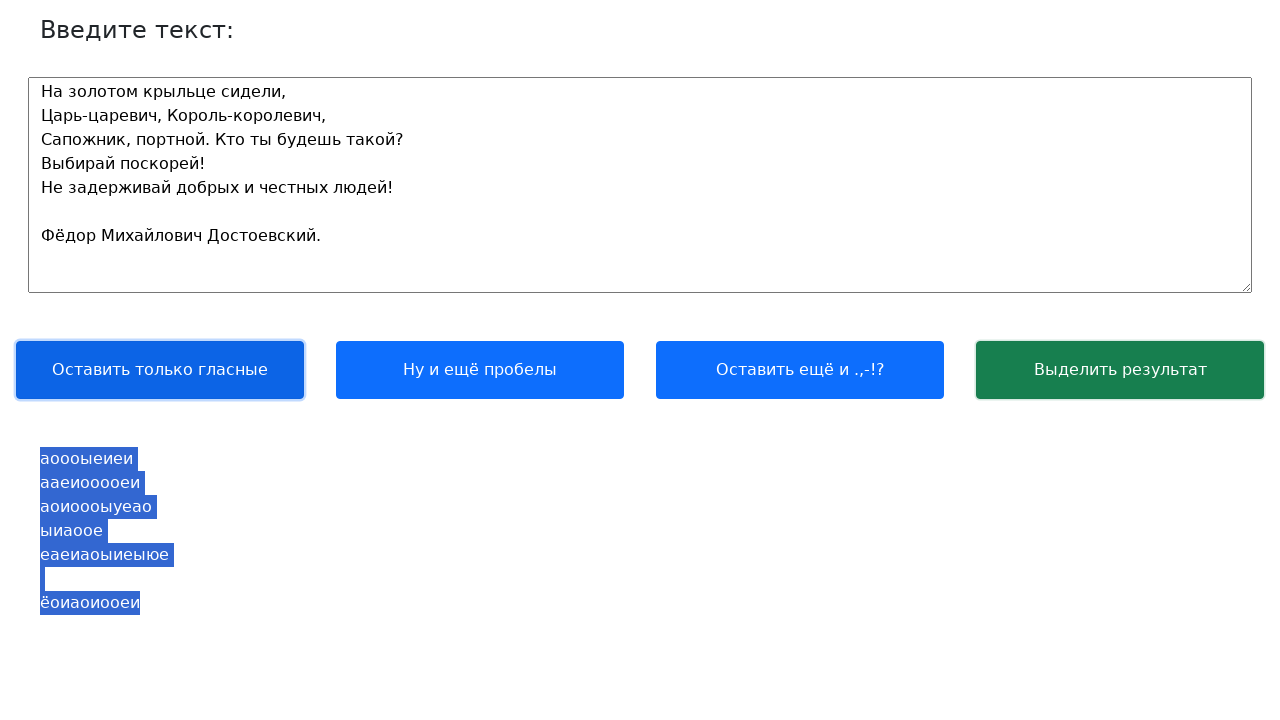

Waited for output text to be visible
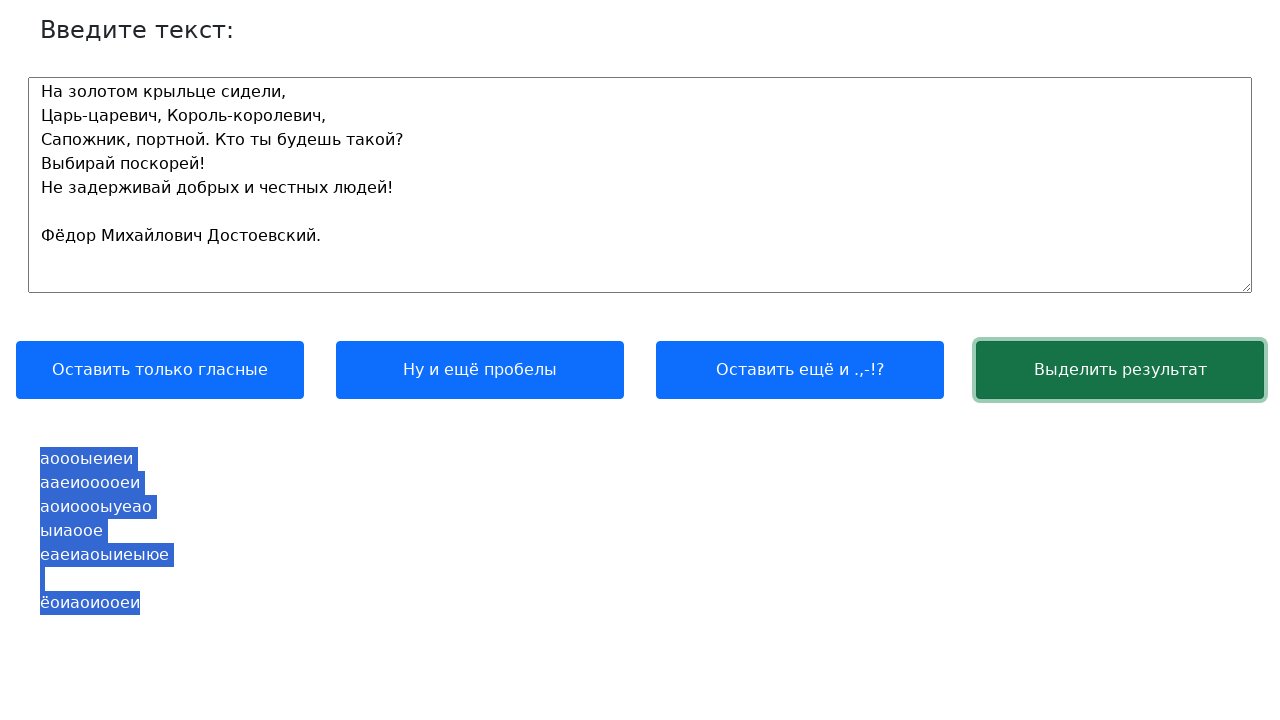

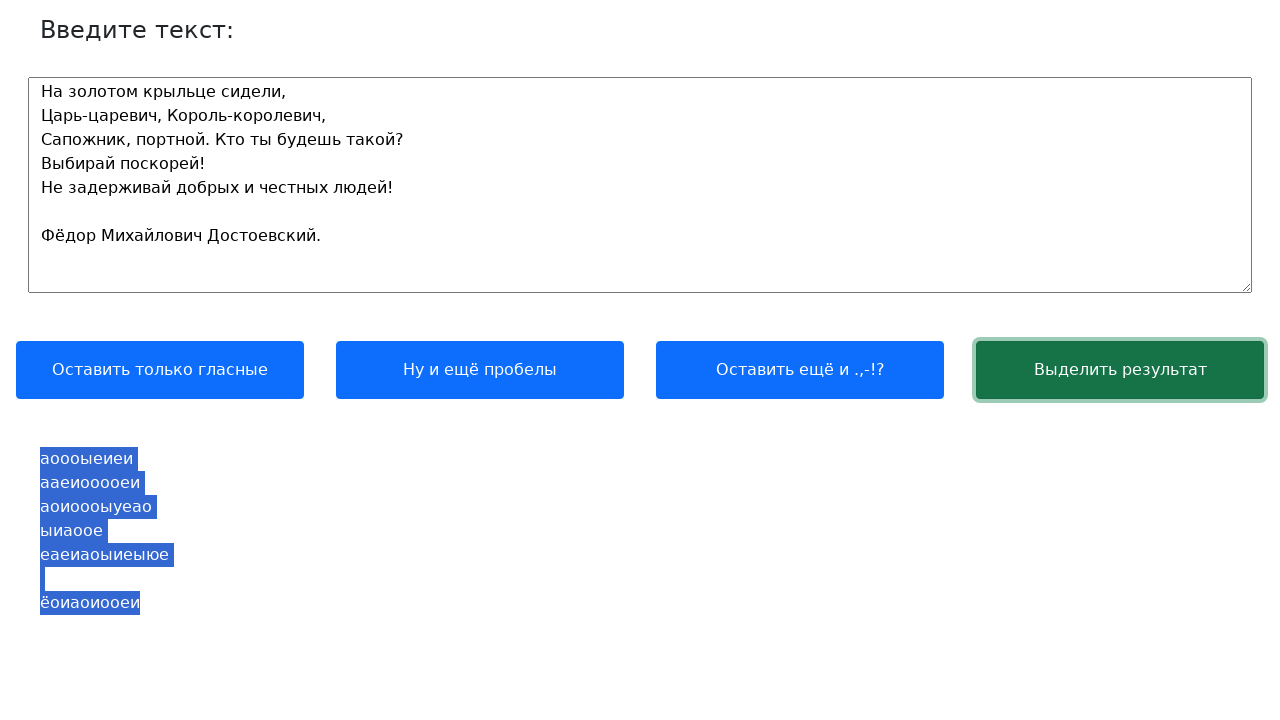